Navigates to an automation practice page, scrolls to the bottom of the page, and takes a screenshot

Starting URL: https://rahulshettyacademy.com/AutomationPractice/

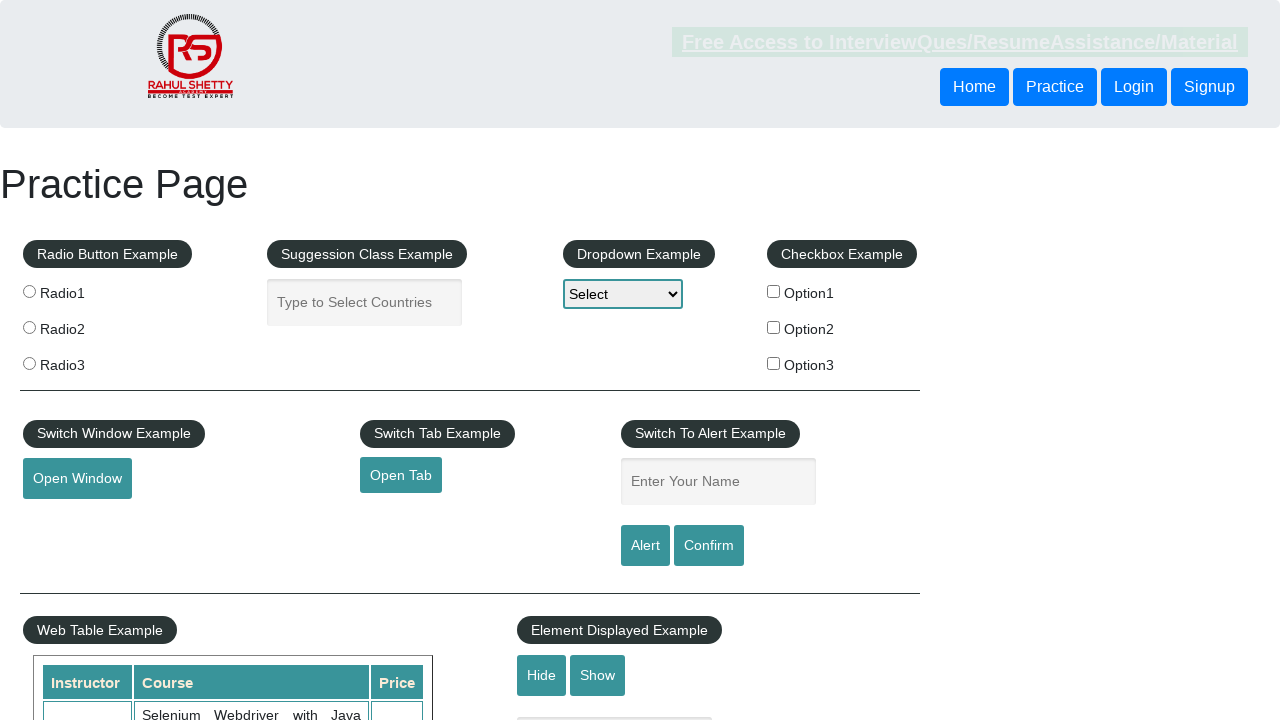

Navigated to automation practice page
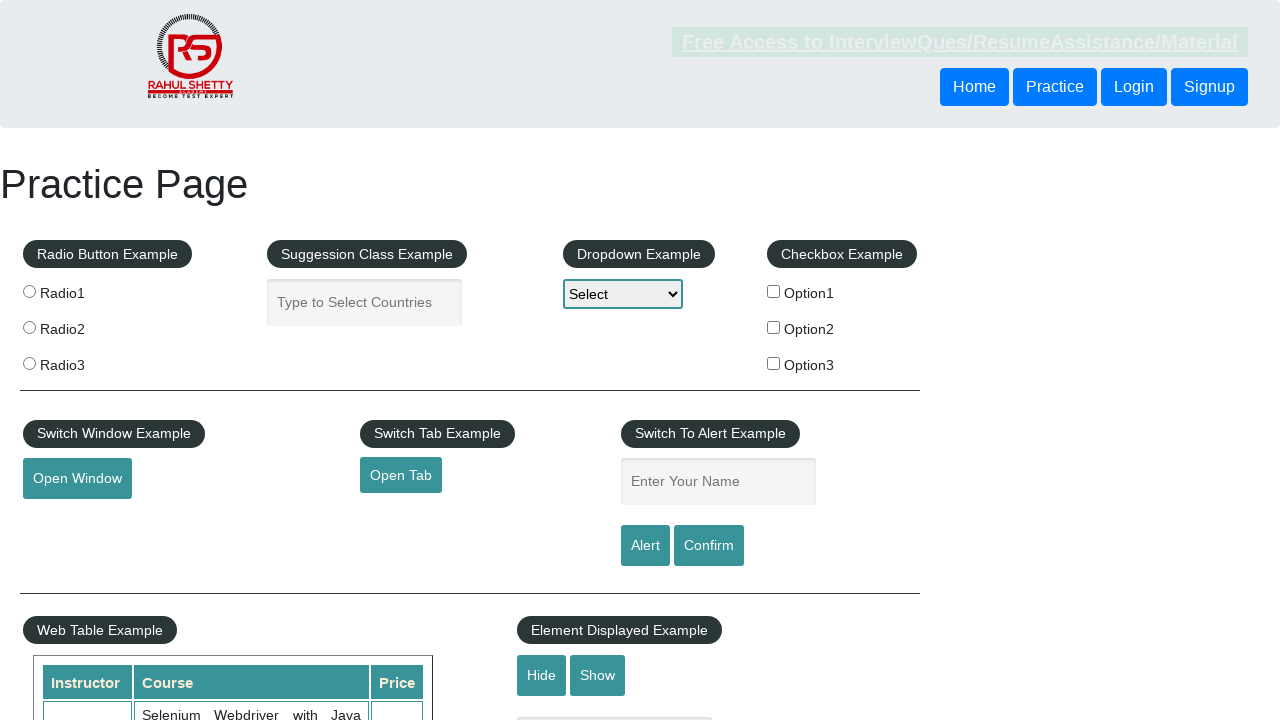

Scrolled to bottom of page
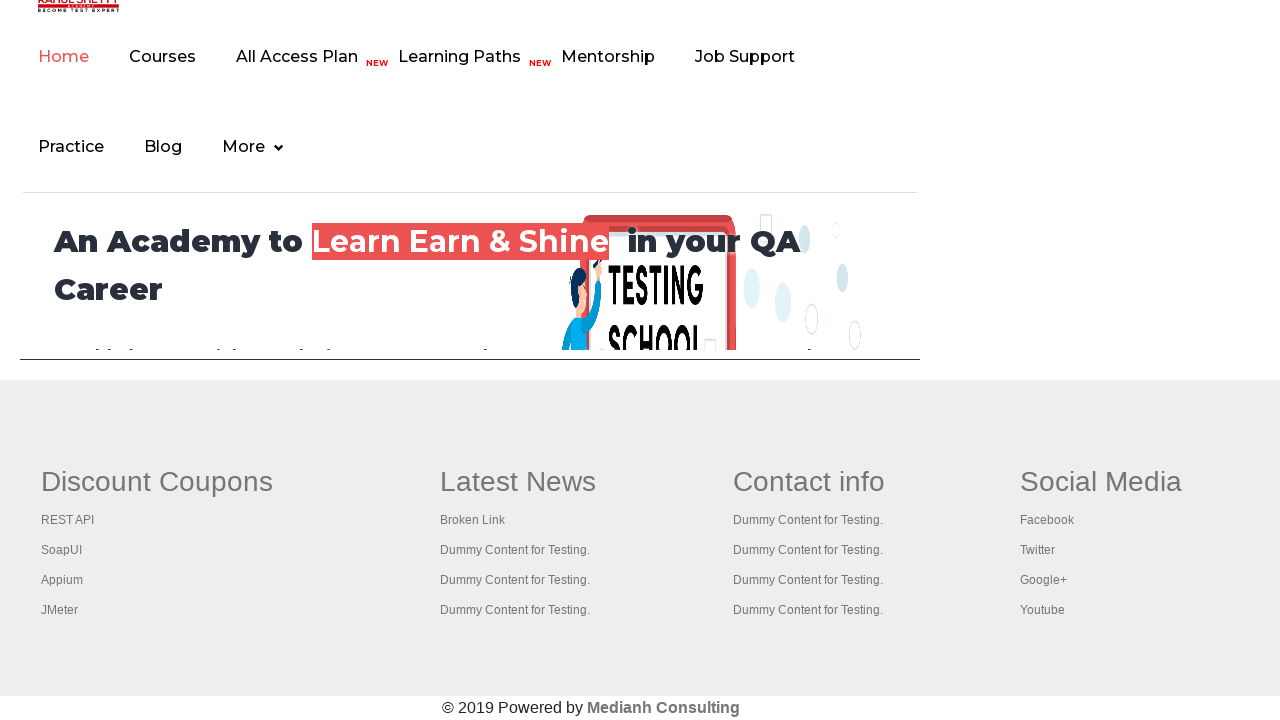

Waited 2 seconds for content to load after scrolling
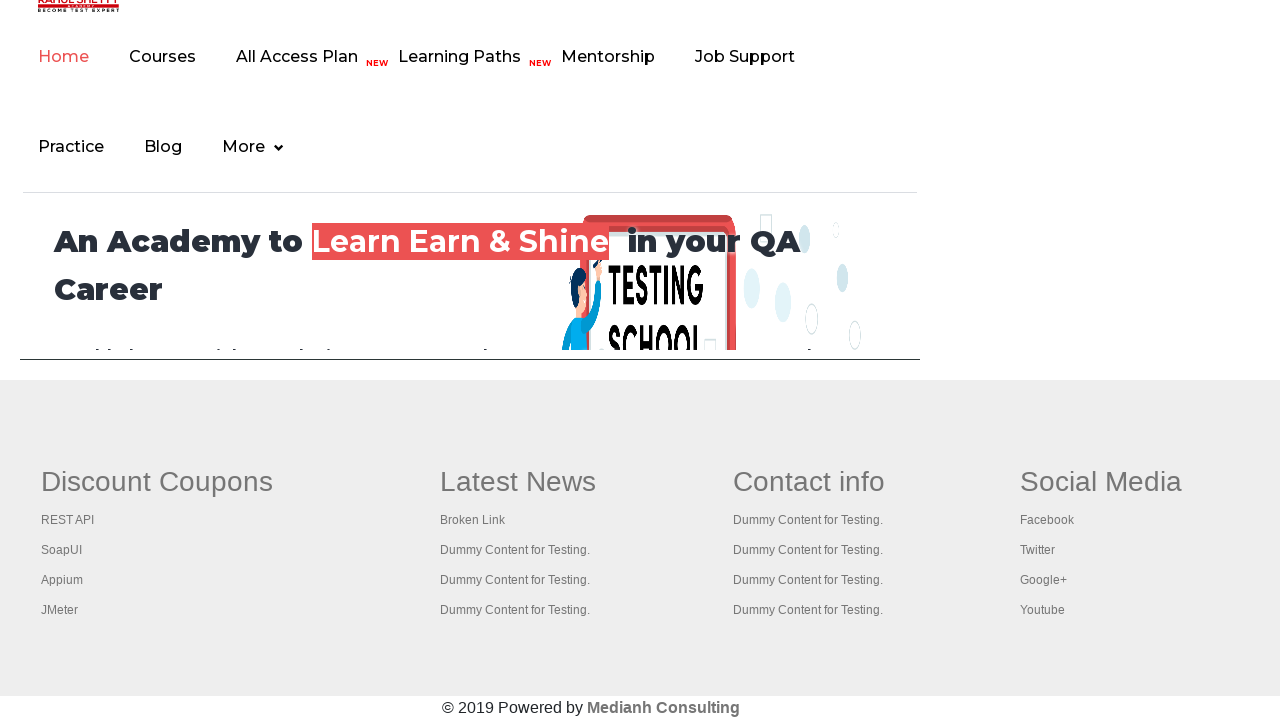

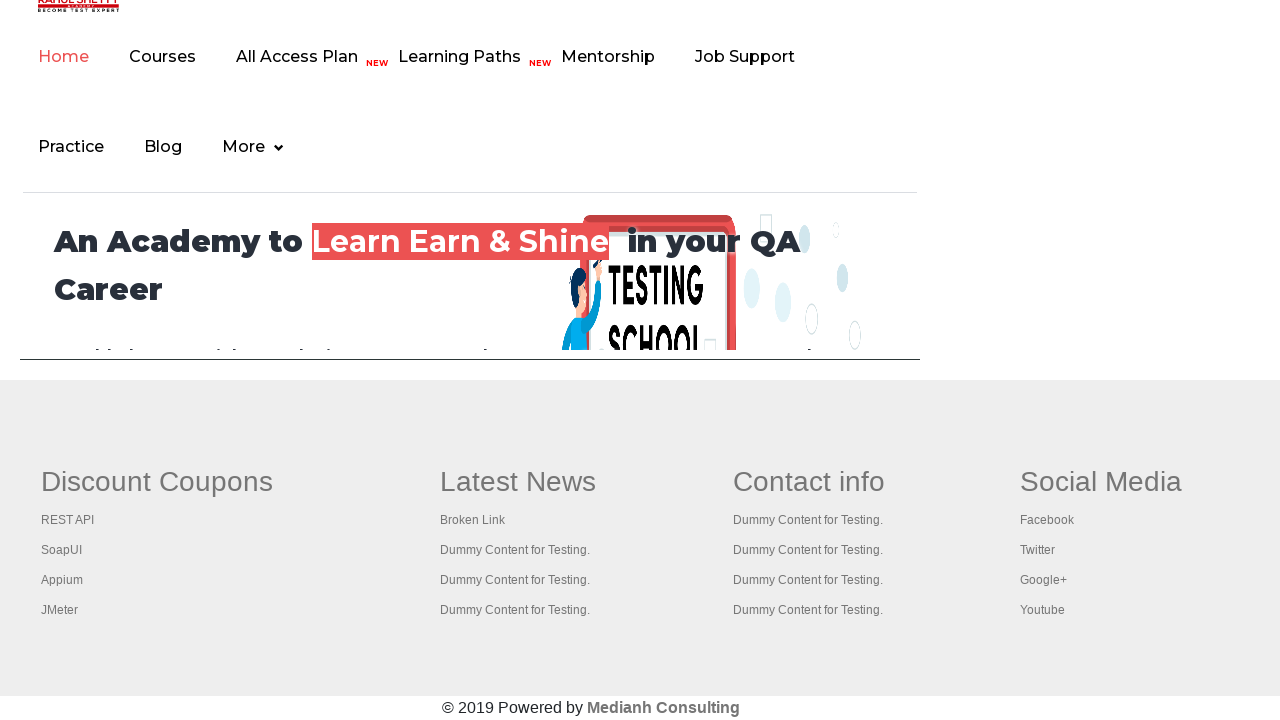